Navigates to the State Bank of India online banking website and clicks on the "Block ATM Card" link using partial link text matching.

Starting URL: https://www.onlinesbi.sbi/

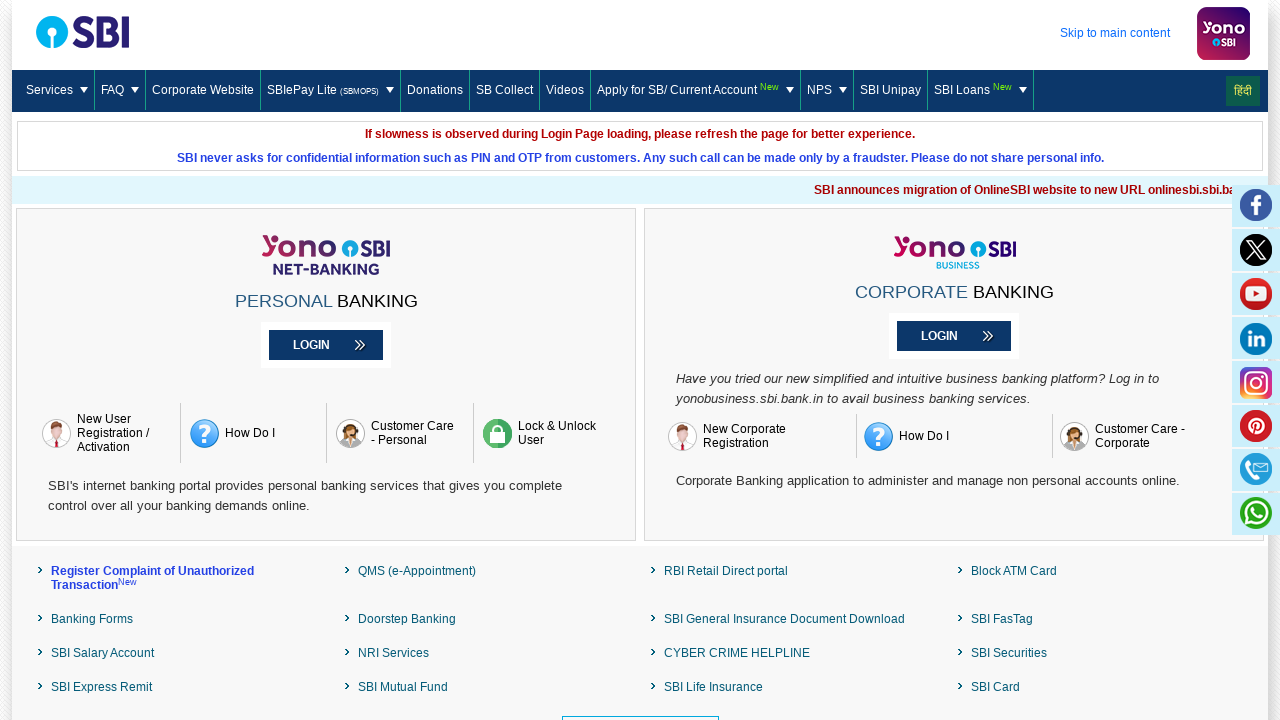

Navigated to State Bank of India online banking website
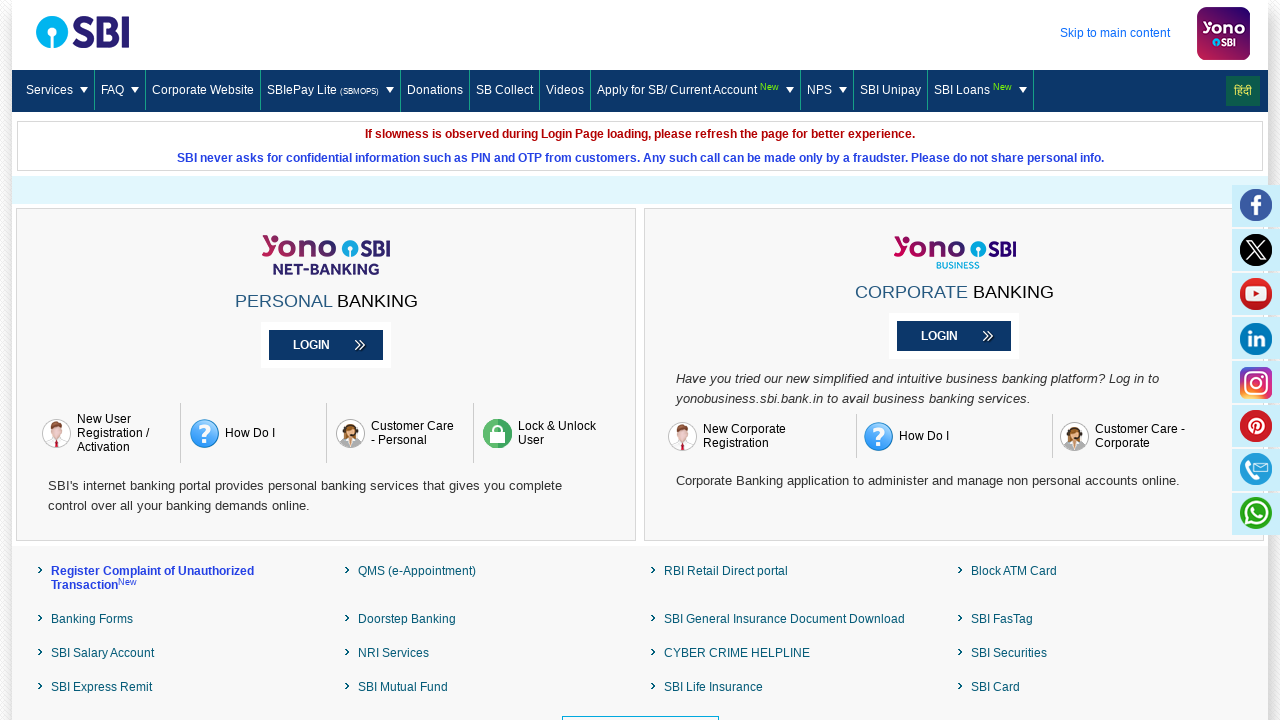

Clicked on 'Block ATM Card' link using partial text matching at (1100, 571) on a:has-text('Block')
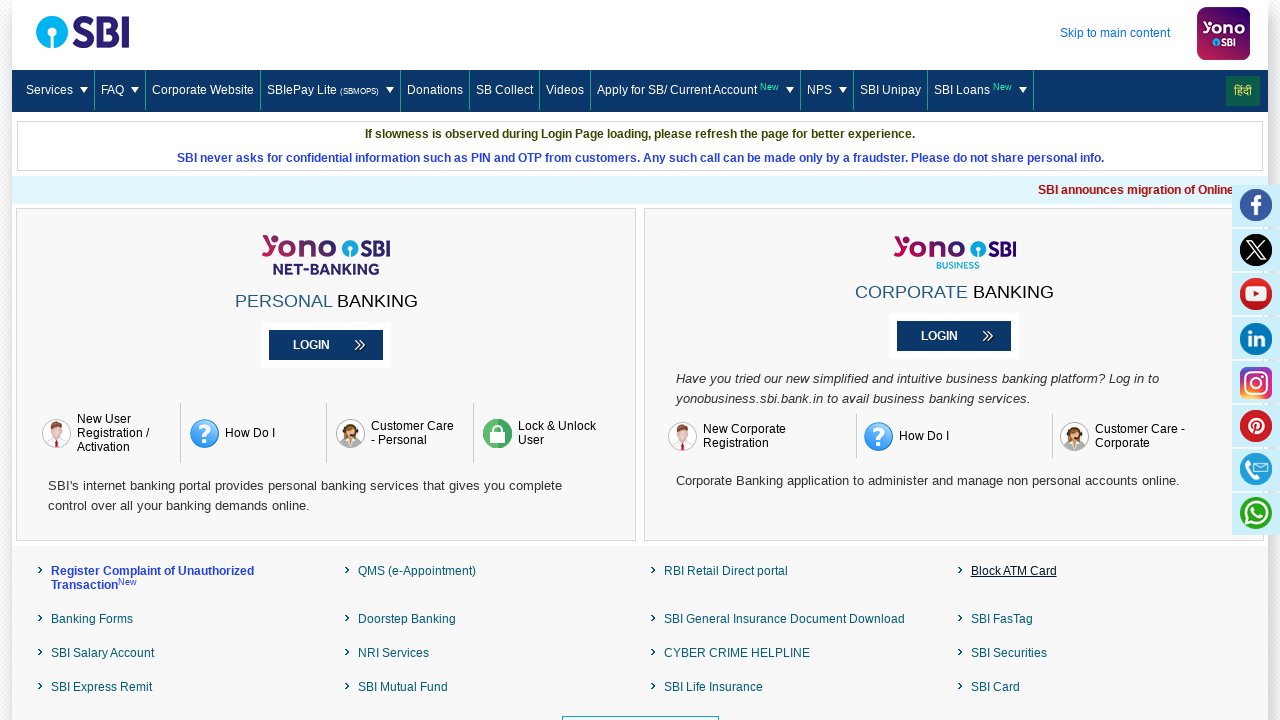

Waited for page to load completely (networkidle)
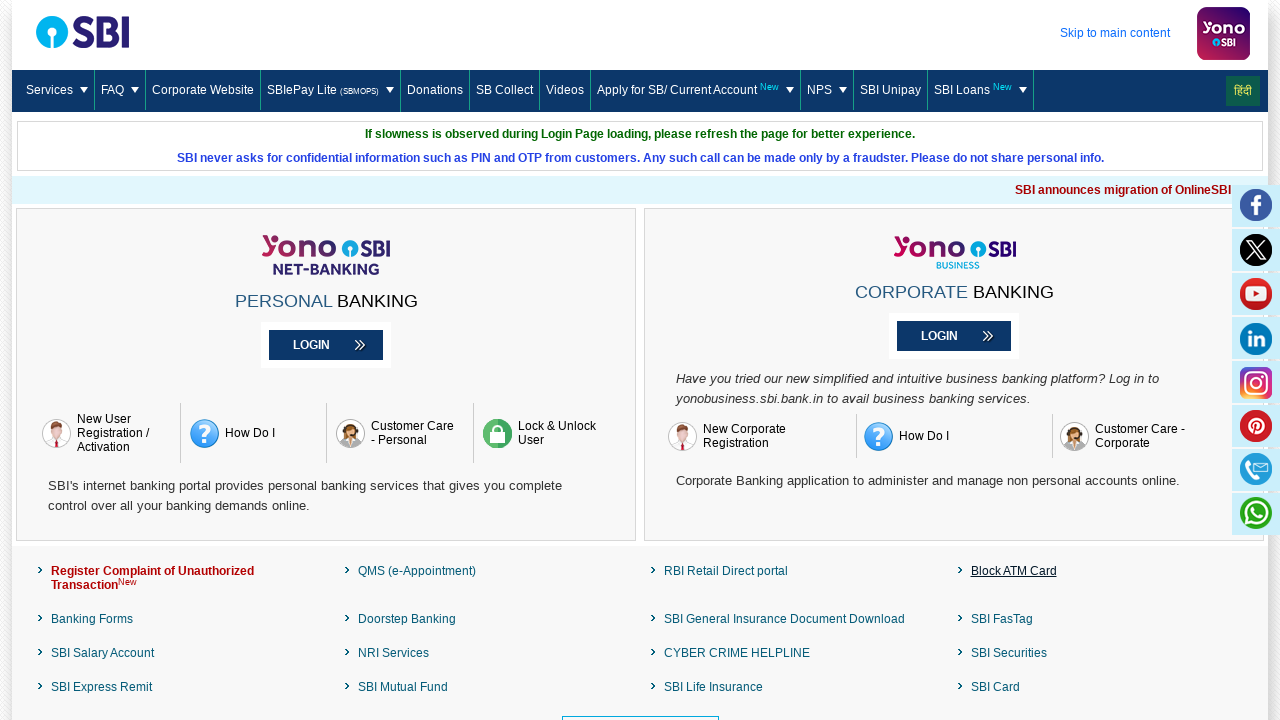

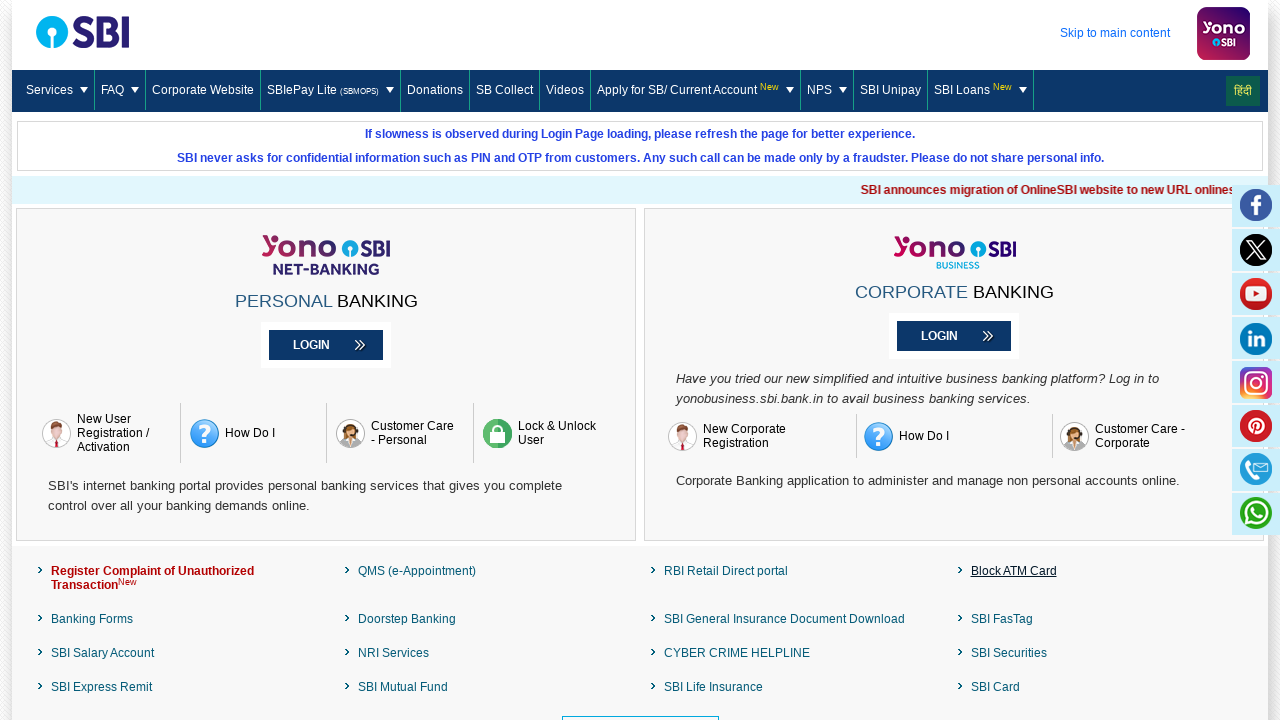